Tests the Contact Us form on bytestechnolab.com UK site by filling in name, email, contact number, company URL, selecting dropdown options, and submitting the form.

Starting URL: https://www.bytestechnolab.com/uk/contact-us/

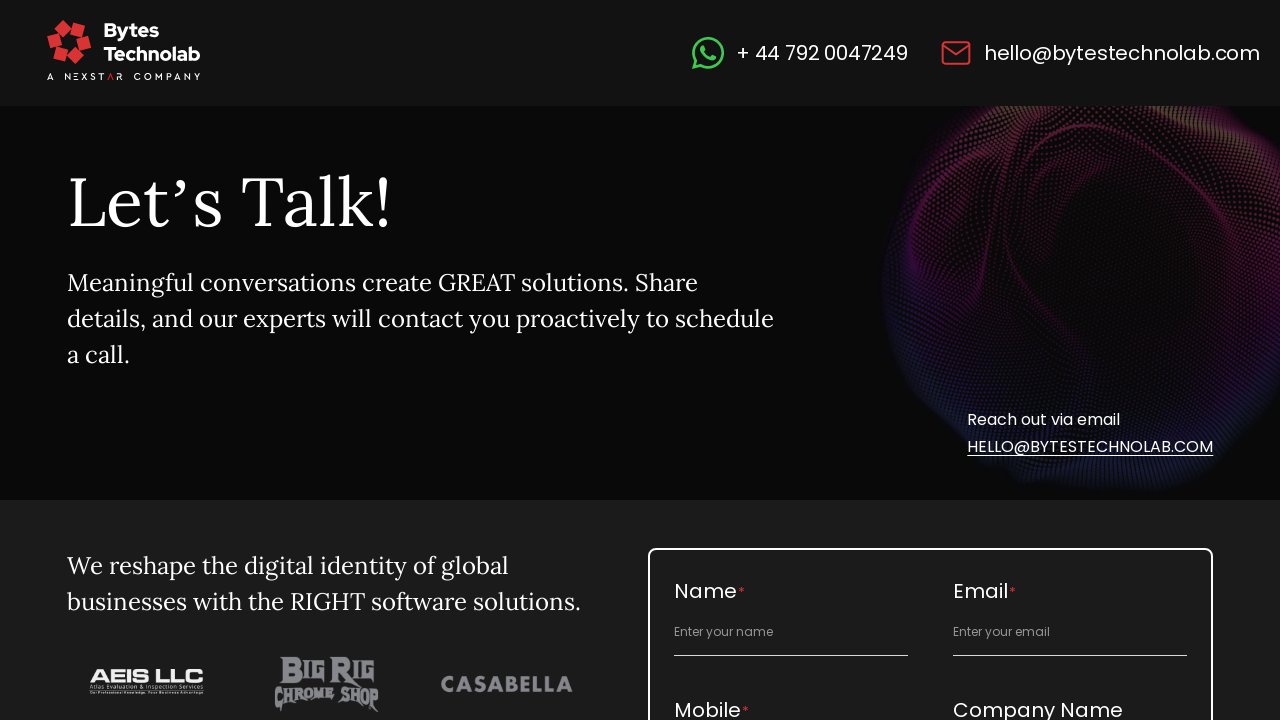

Filled full name field with 'Emma Wilson' on #full_name
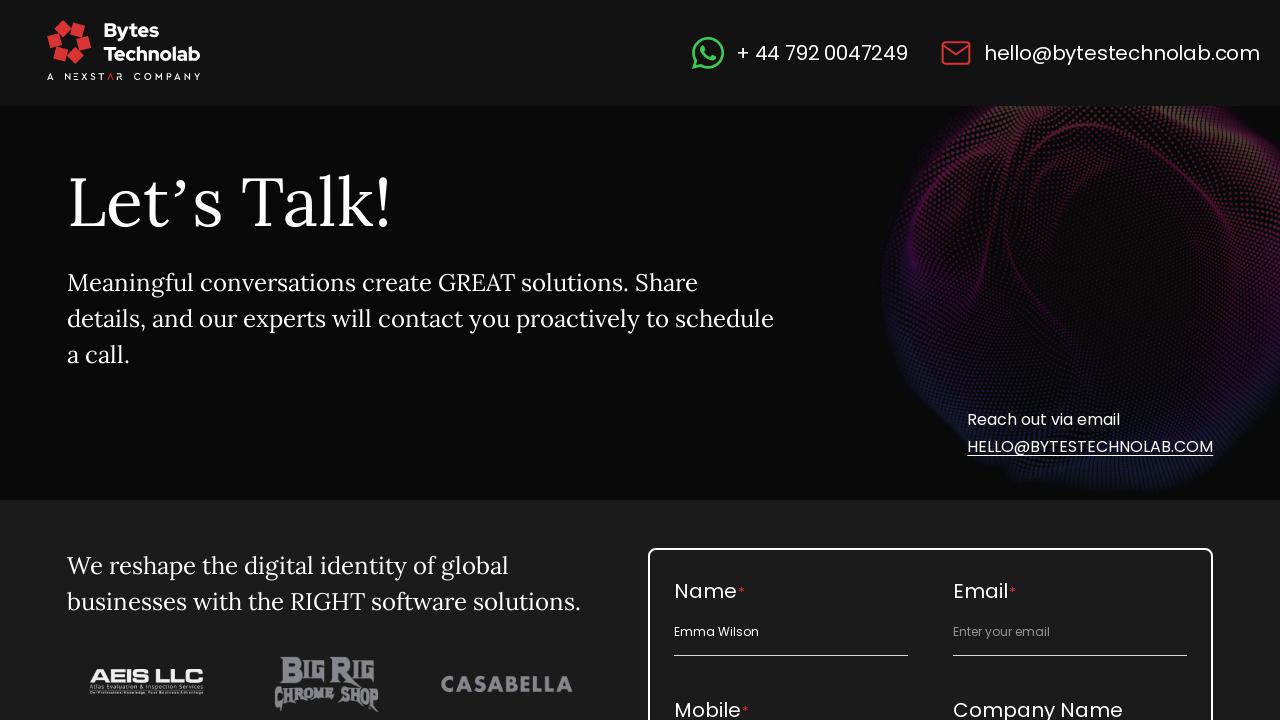

Filled email field with 'emma.wilson@testmail.co.uk' on #email_id
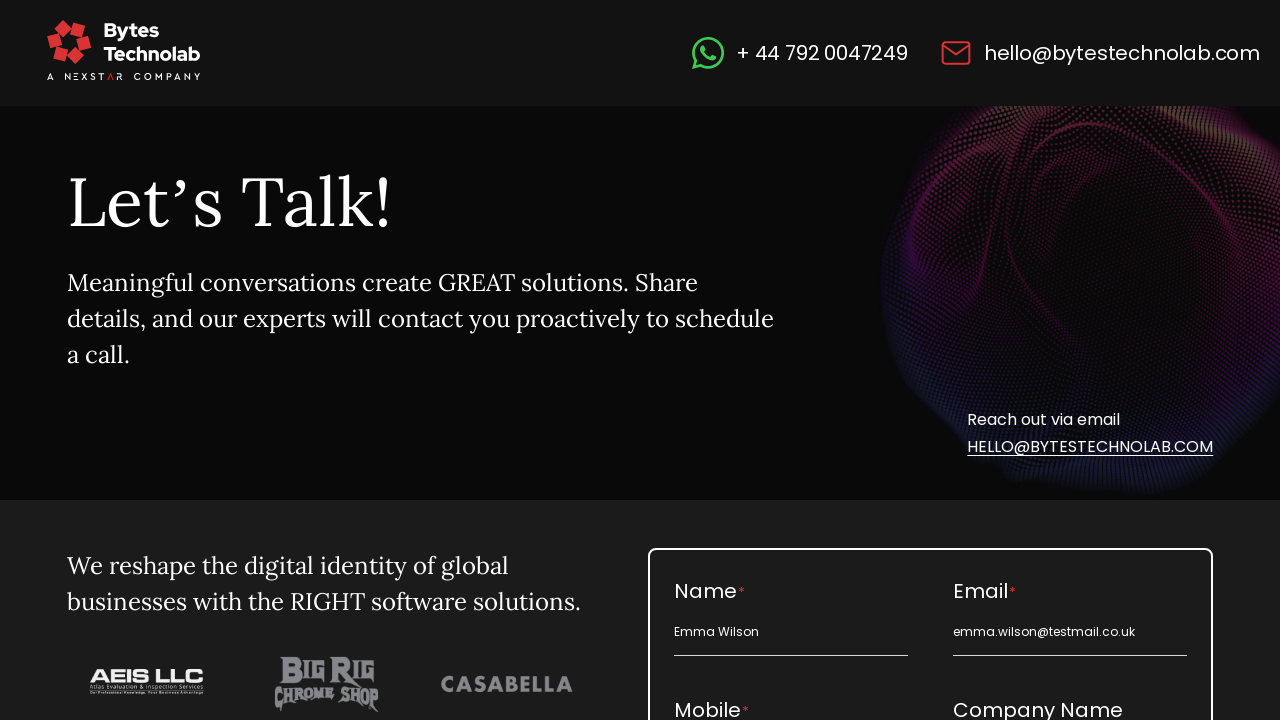

Filled contact number field with '4471234567890' on #contact_number
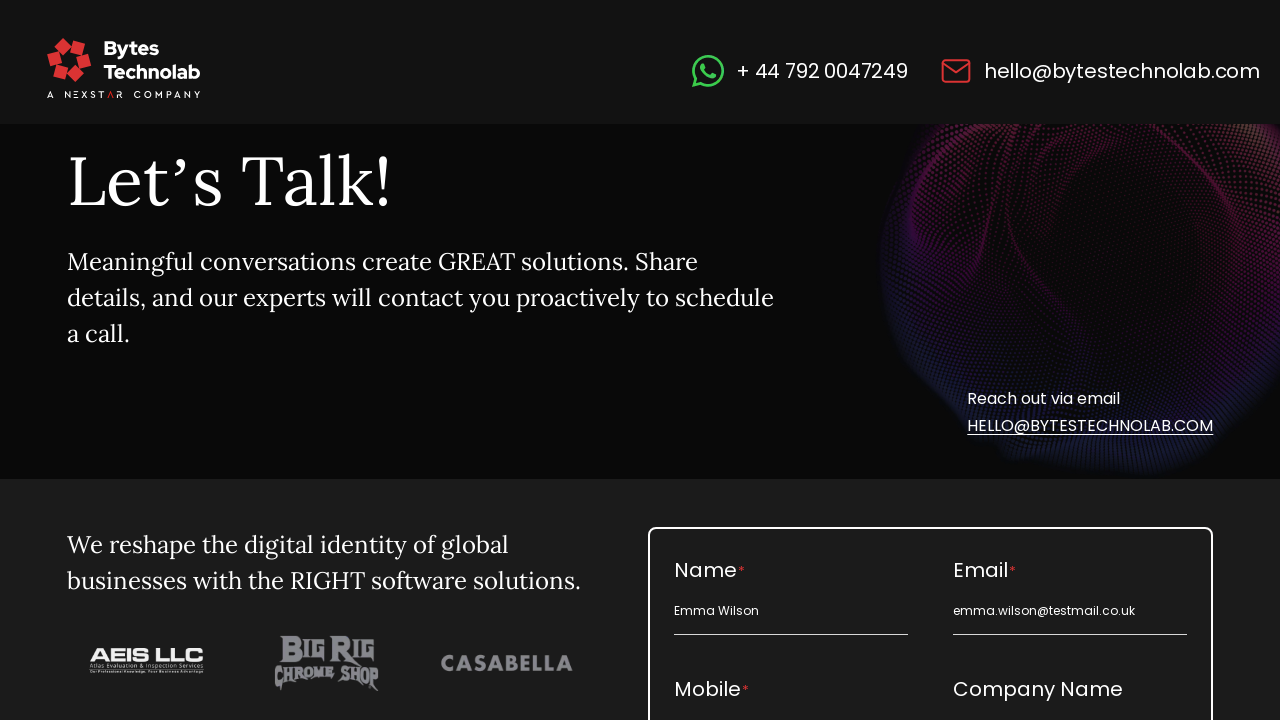

Filled company URL field with 'UK Test Company Ltd' on #company_url
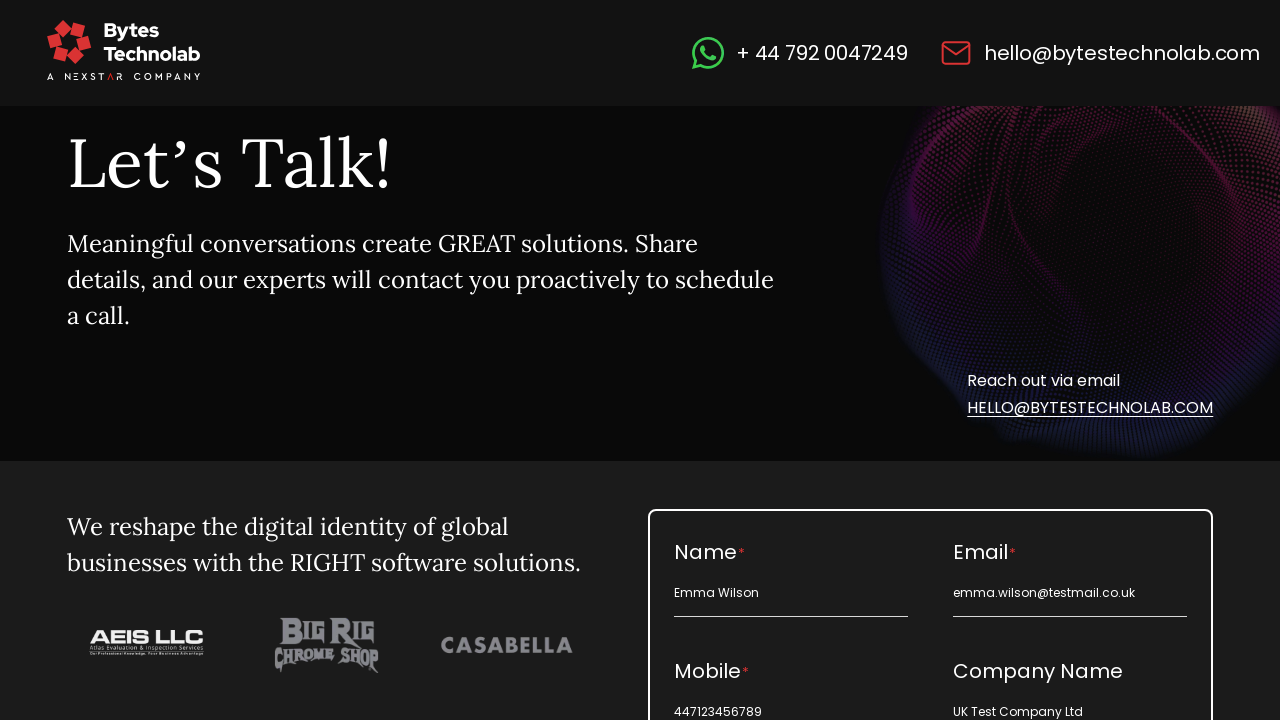

Selected service option from dropdown (index 1) on #service_label
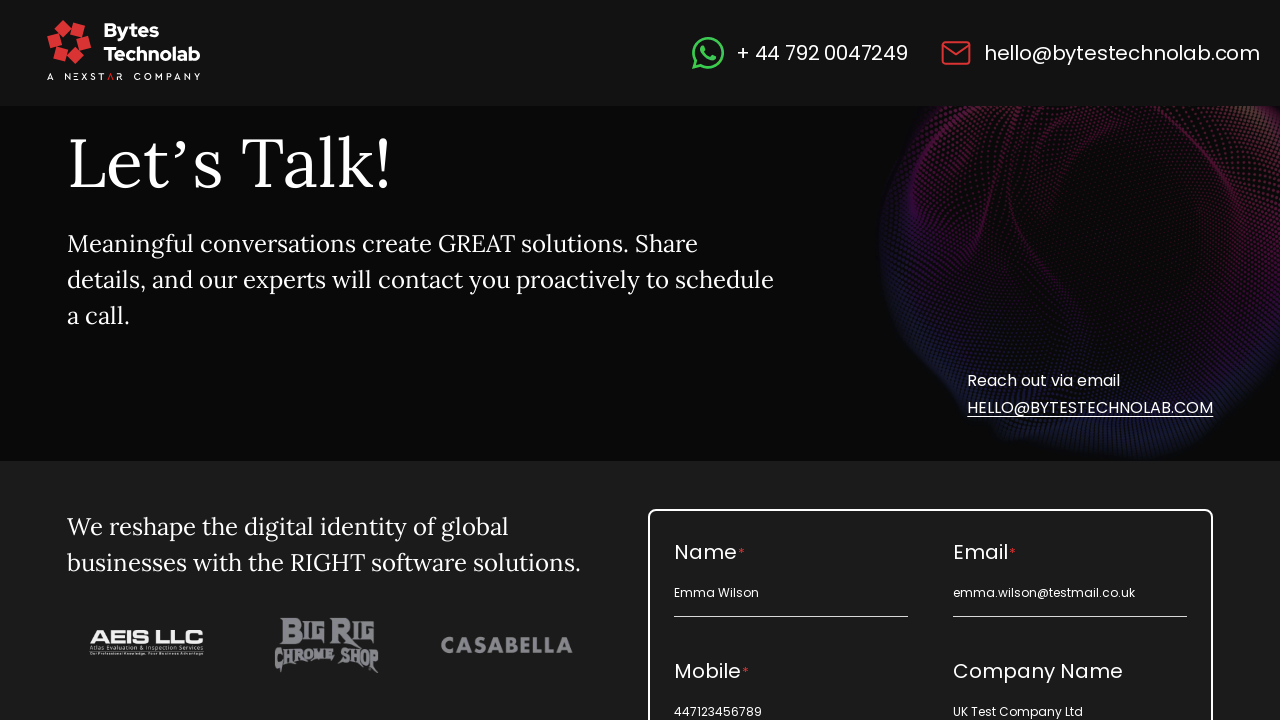

Selected budget option from dropdown (index 1) on #budget_label
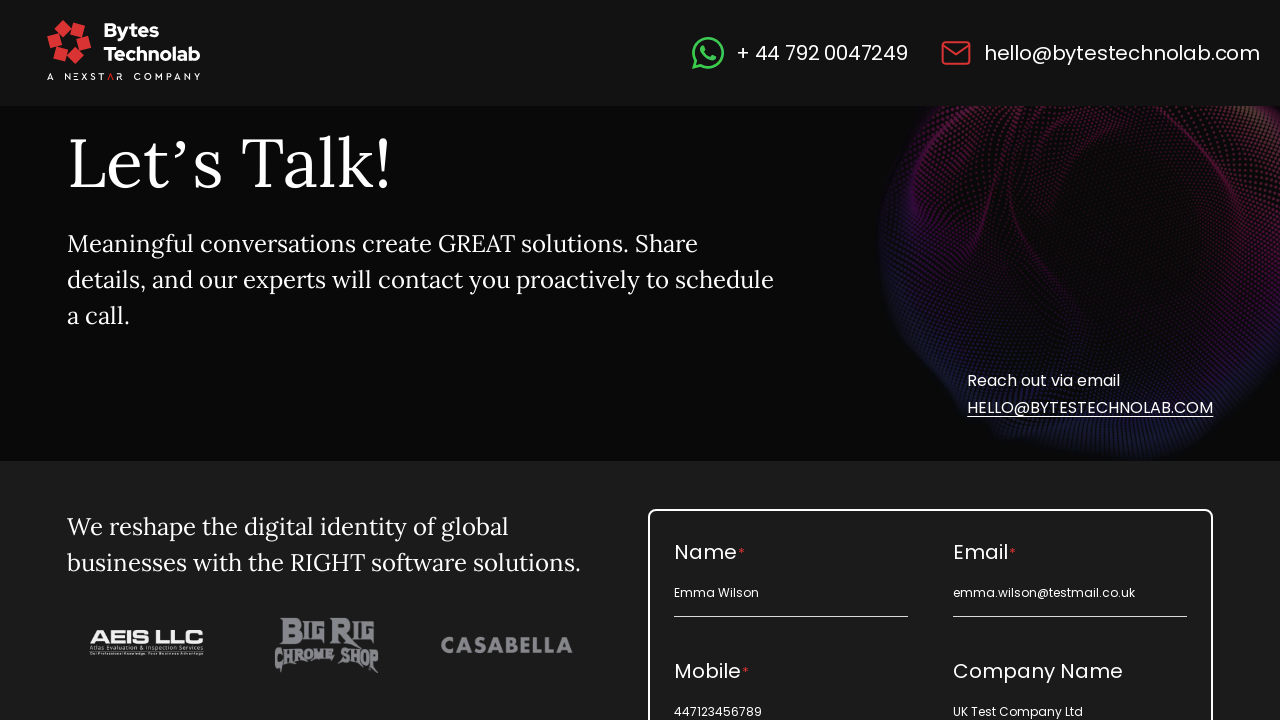

Selected requirement option from dropdown (index 1) on #requirement_label
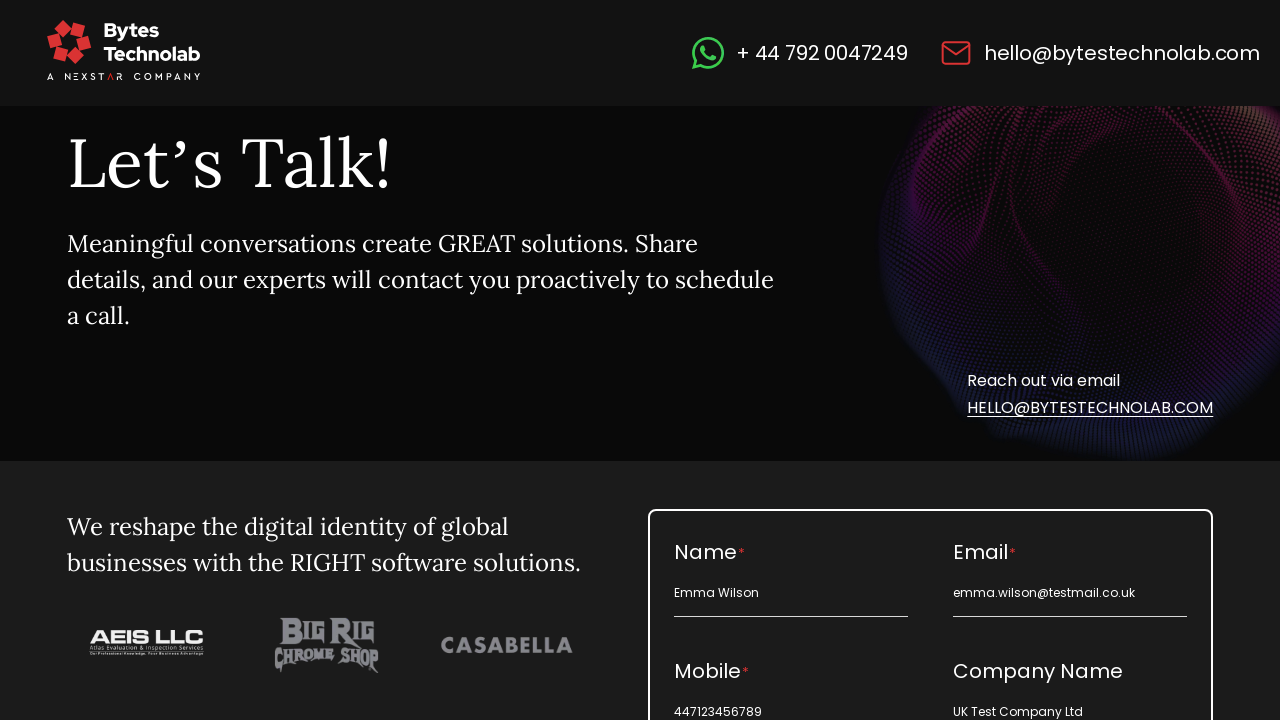

Selected start option from dropdown (index 1) on #start_label
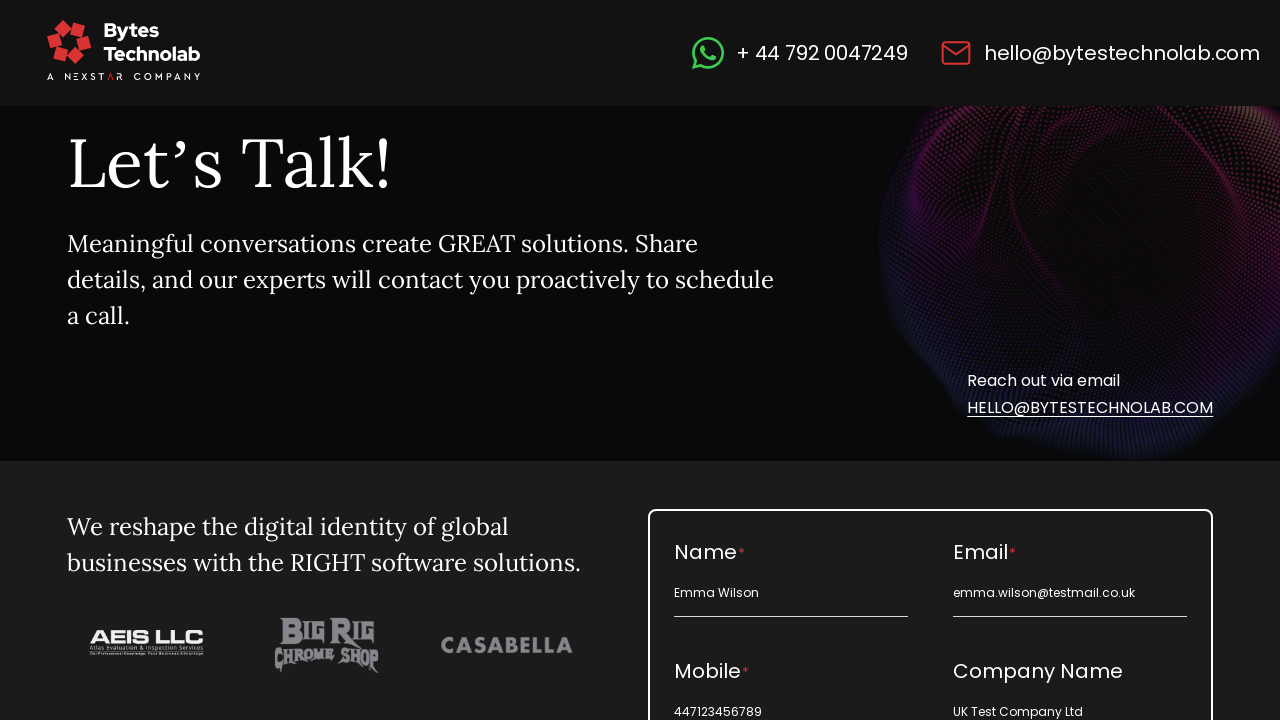

Filled project description with 'Automation testing form submission from UK' on #project_description
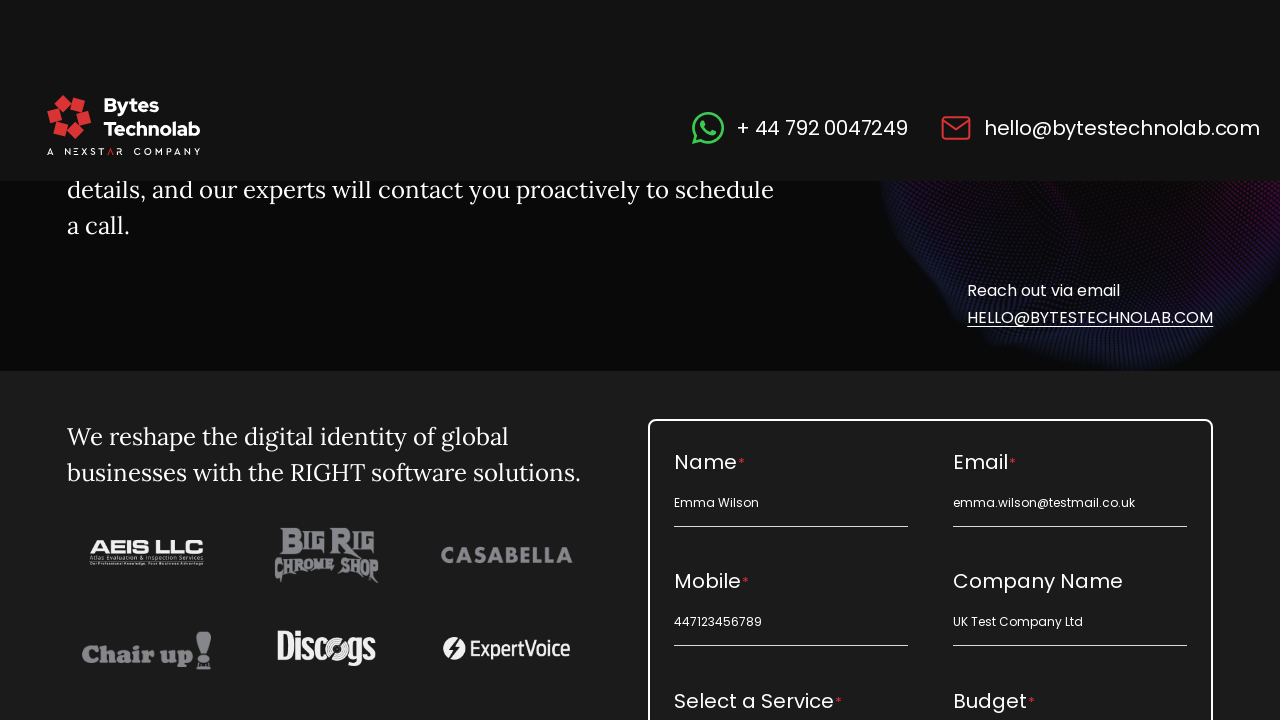

Clicked submit button to submit the Contact Us form at (931, 361) on xpath=//*[@id='v3_insert']
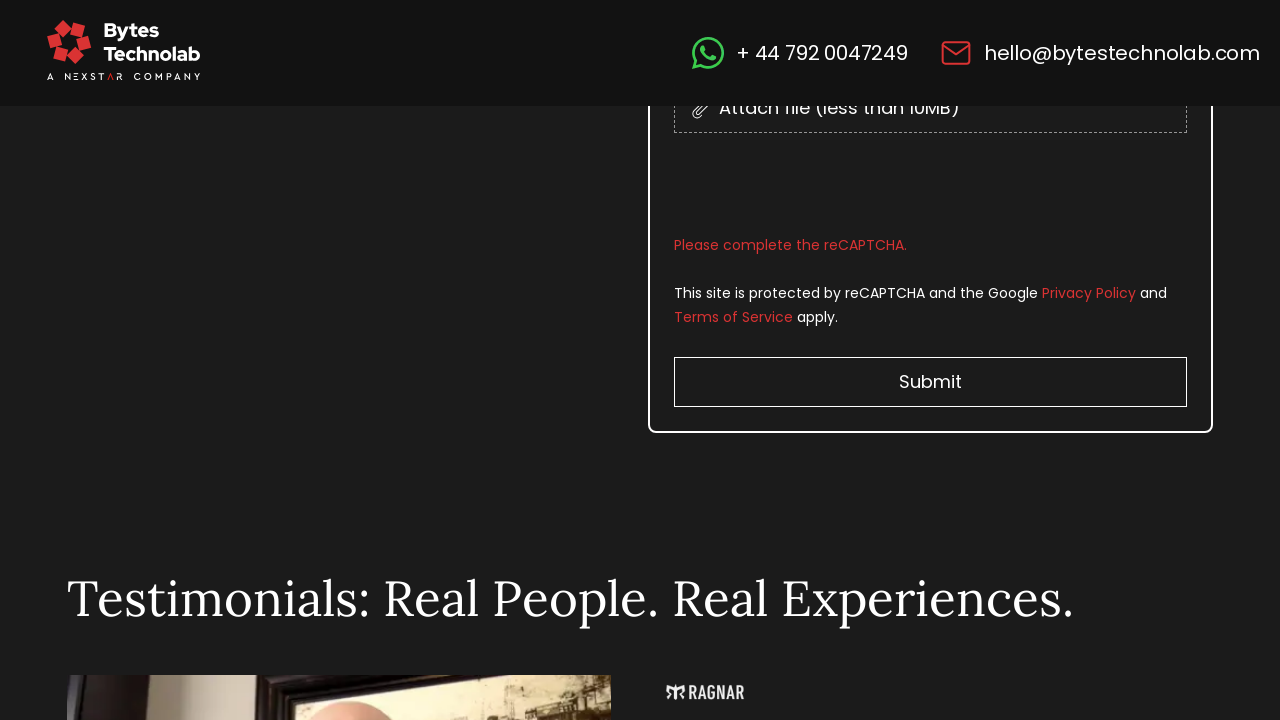

Waited 3 seconds for form submission to complete
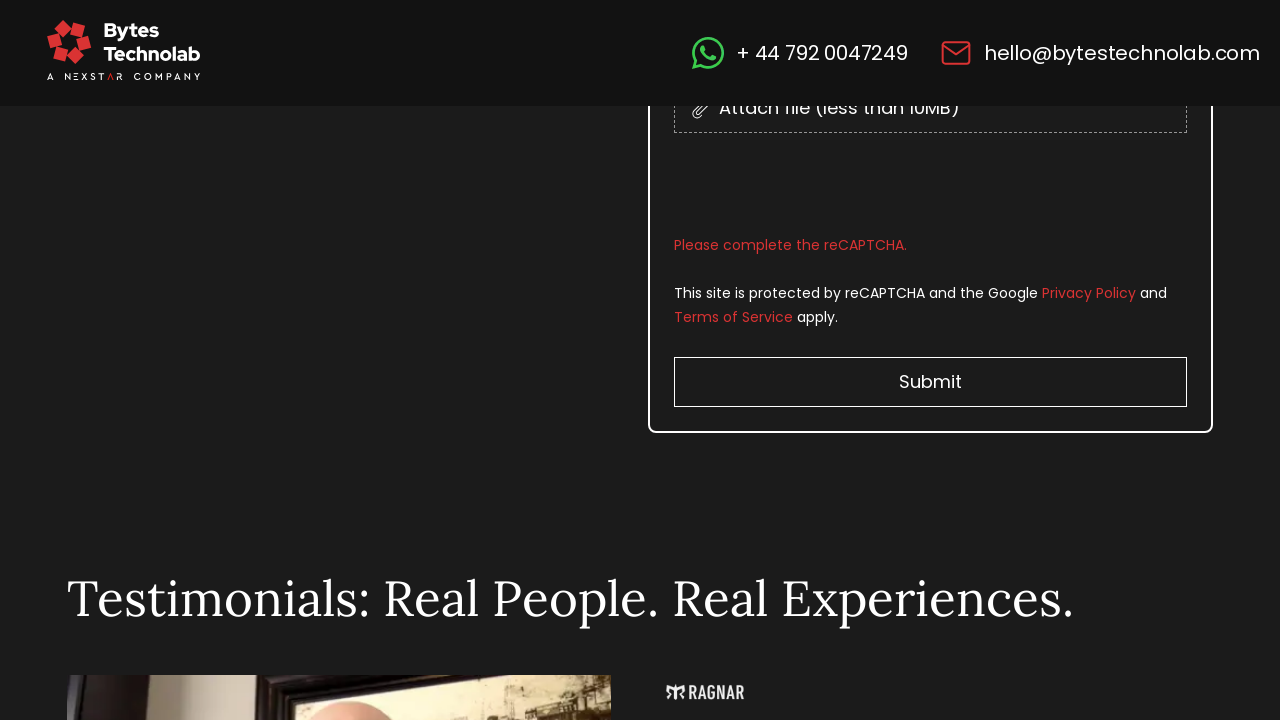

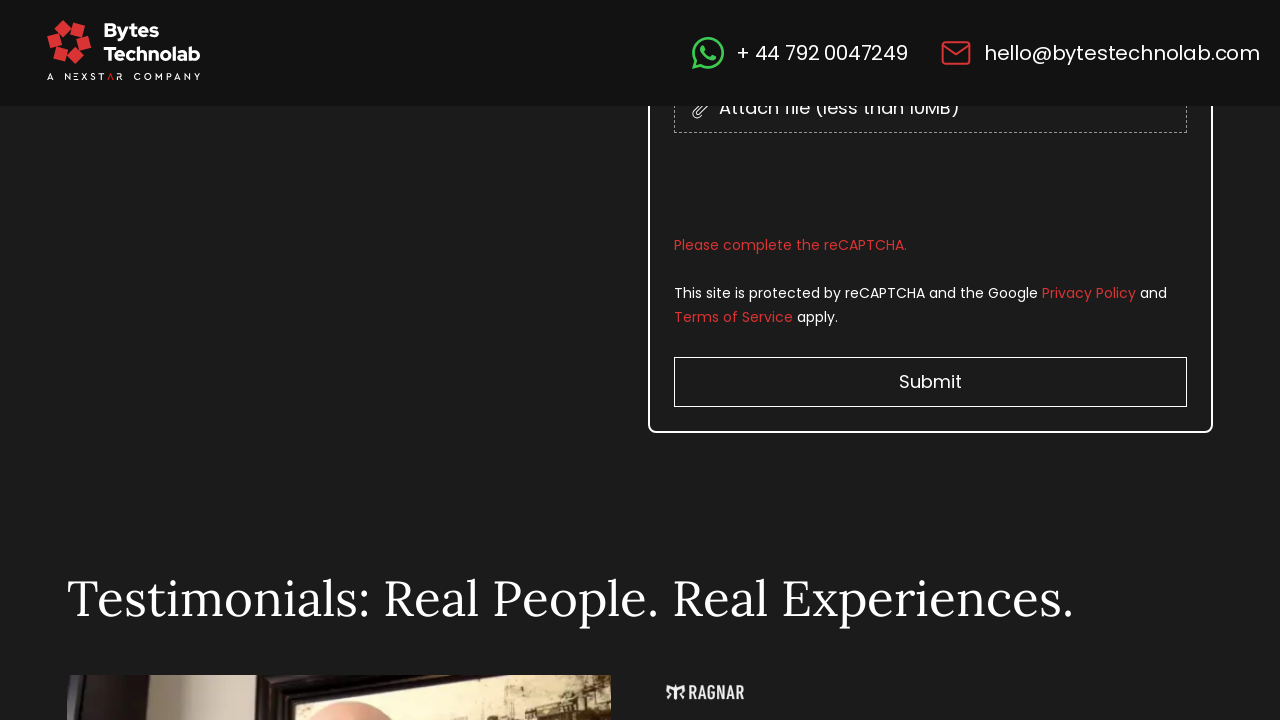